Tests that the counter displays the correct number of todo items as items are added

Starting URL: https://demo.playwright.dev/todomvc

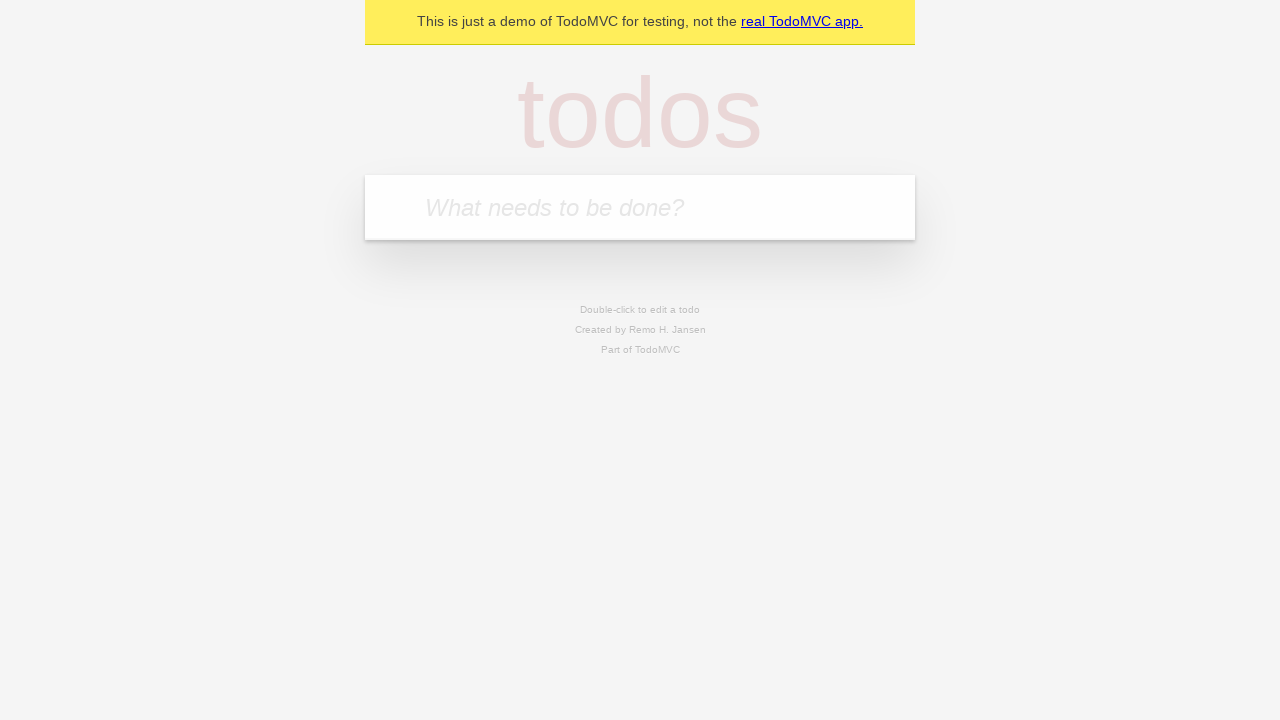

Located the todo input field
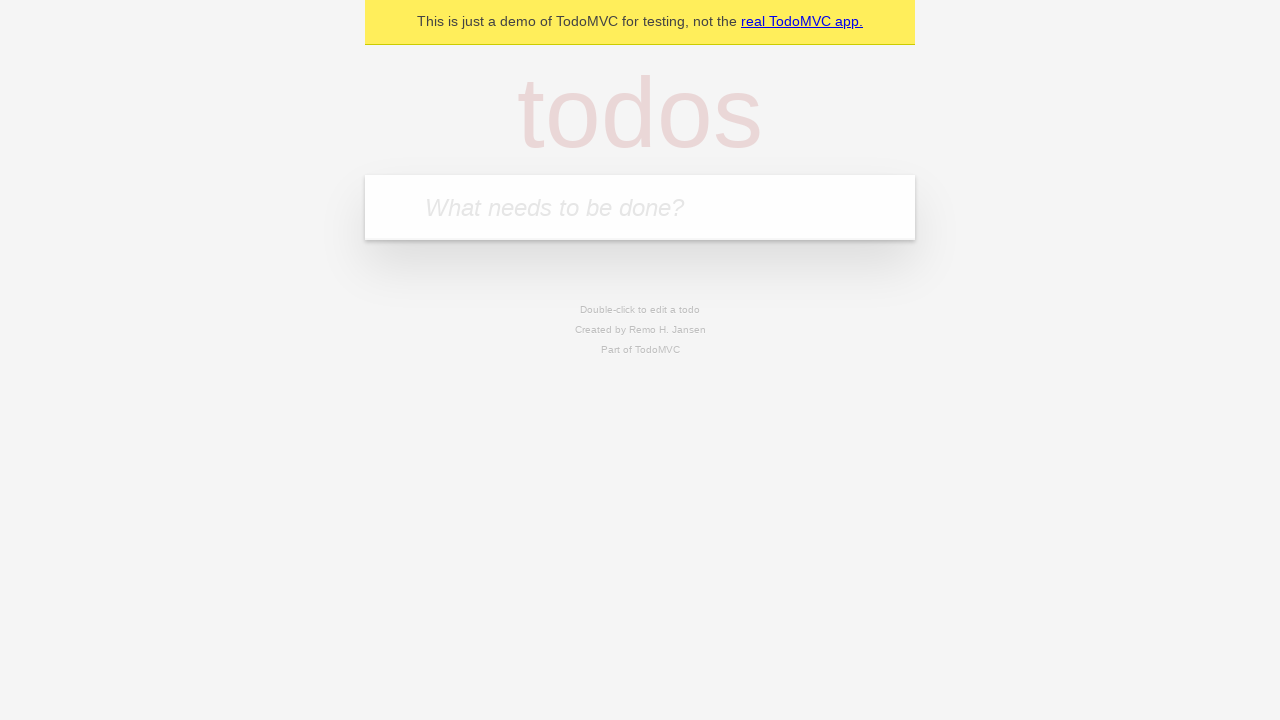

Filled todo input with 'buy some cheese' on internal:attr=[placeholder="What needs to be done?"i]
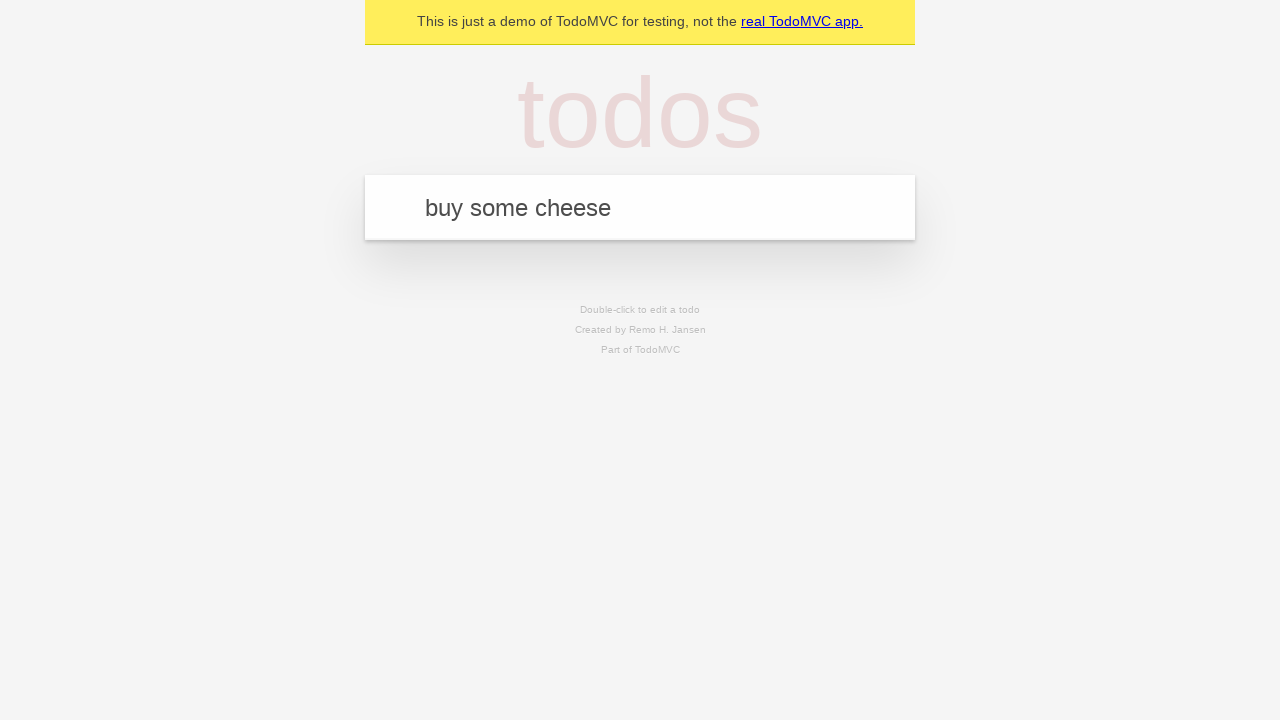

Pressed Enter to add first todo item on internal:attr=[placeholder="What needs to be done?"i]
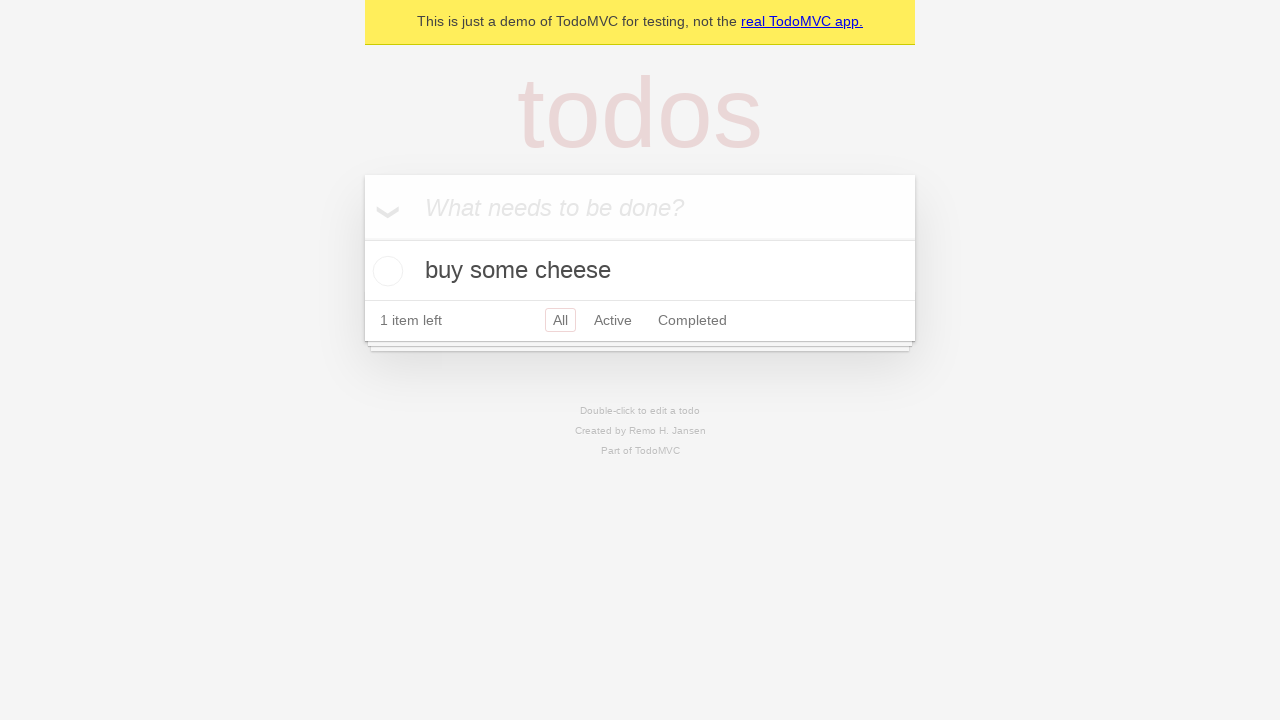

Verified counter displays '1 item'
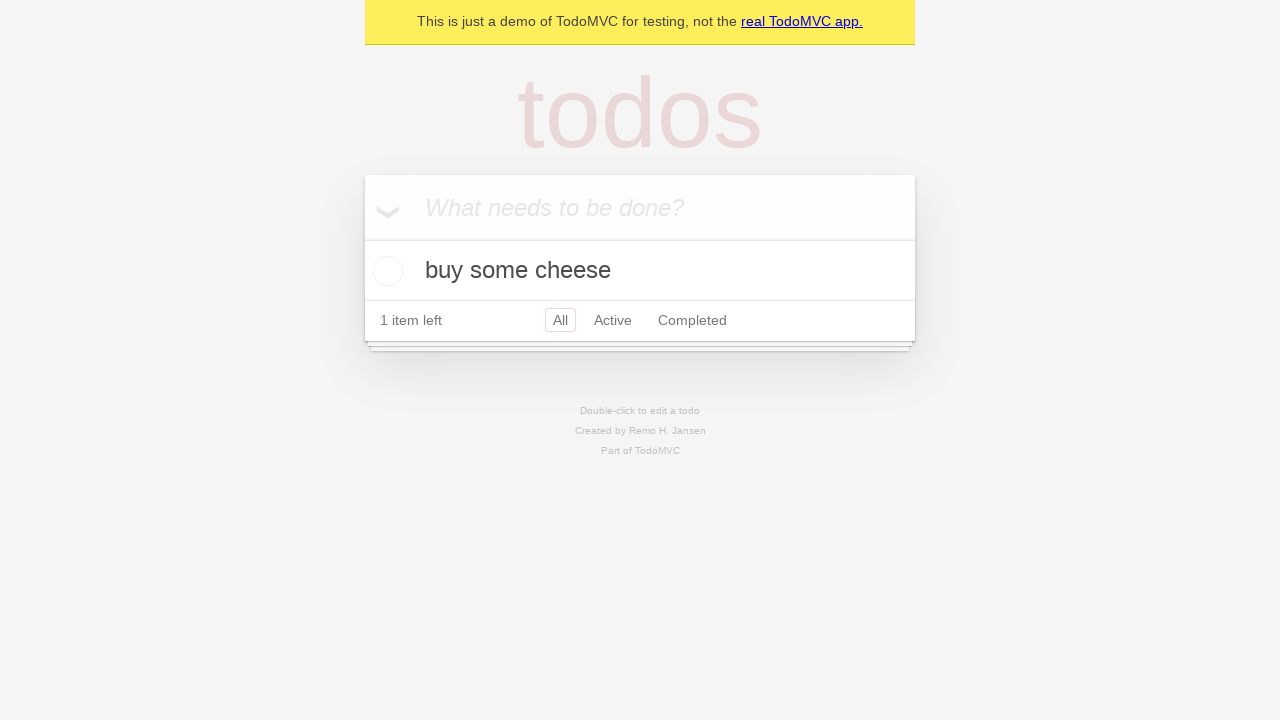

Filled todo input with 'feed the cat' on internal:attr=[placeholder="What needs to be done?"i]
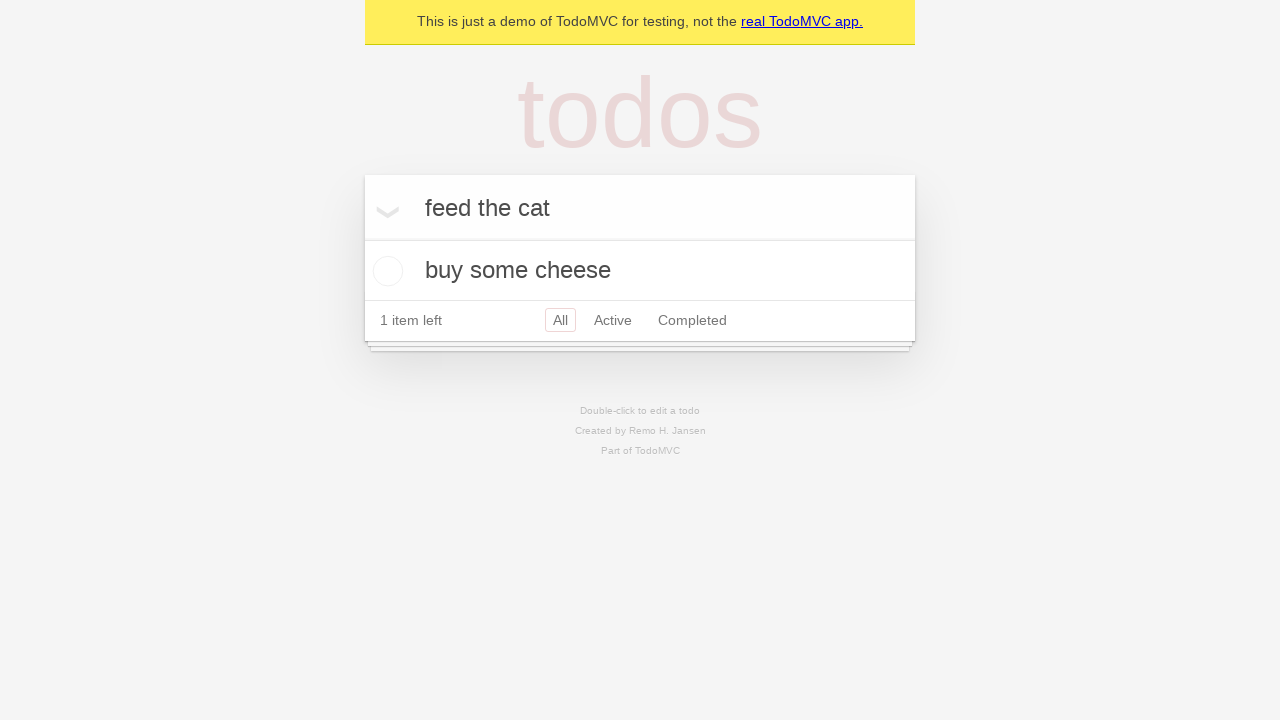

Pressed Enter to add second todo item on internal:attr=[placeholder="What needs to be done?"i]
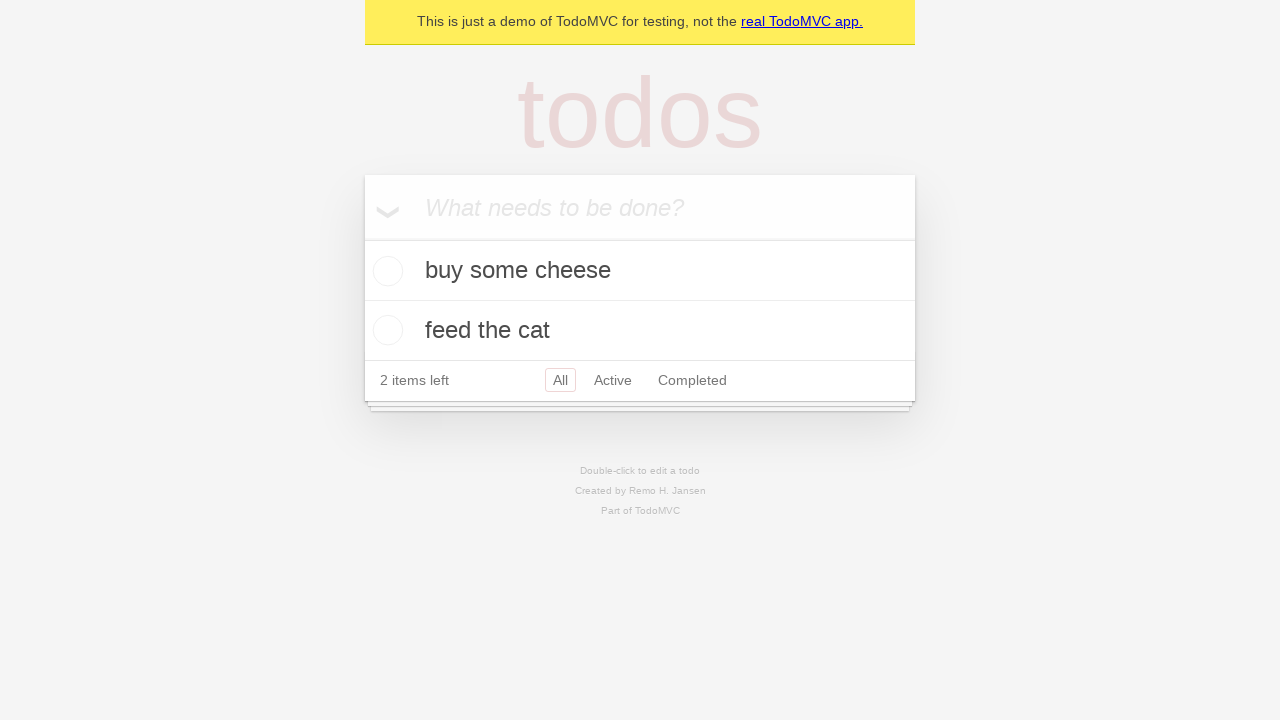

Verified counter displays '2 items'
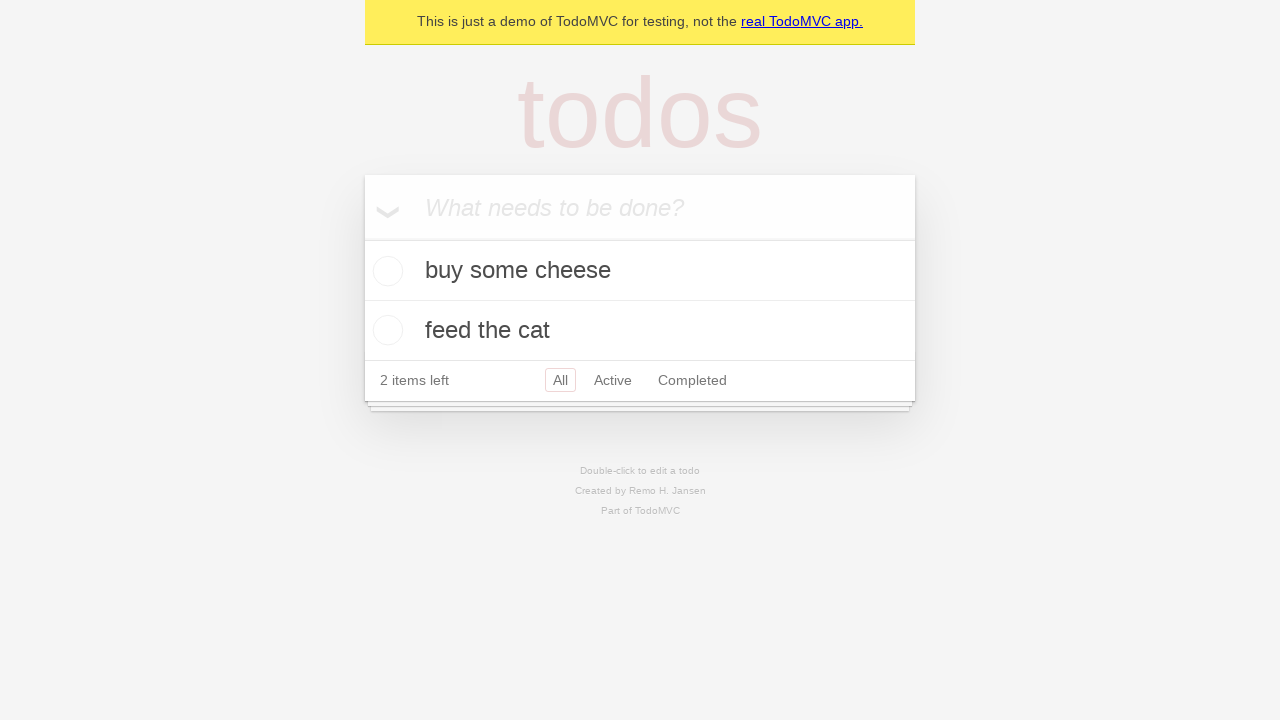

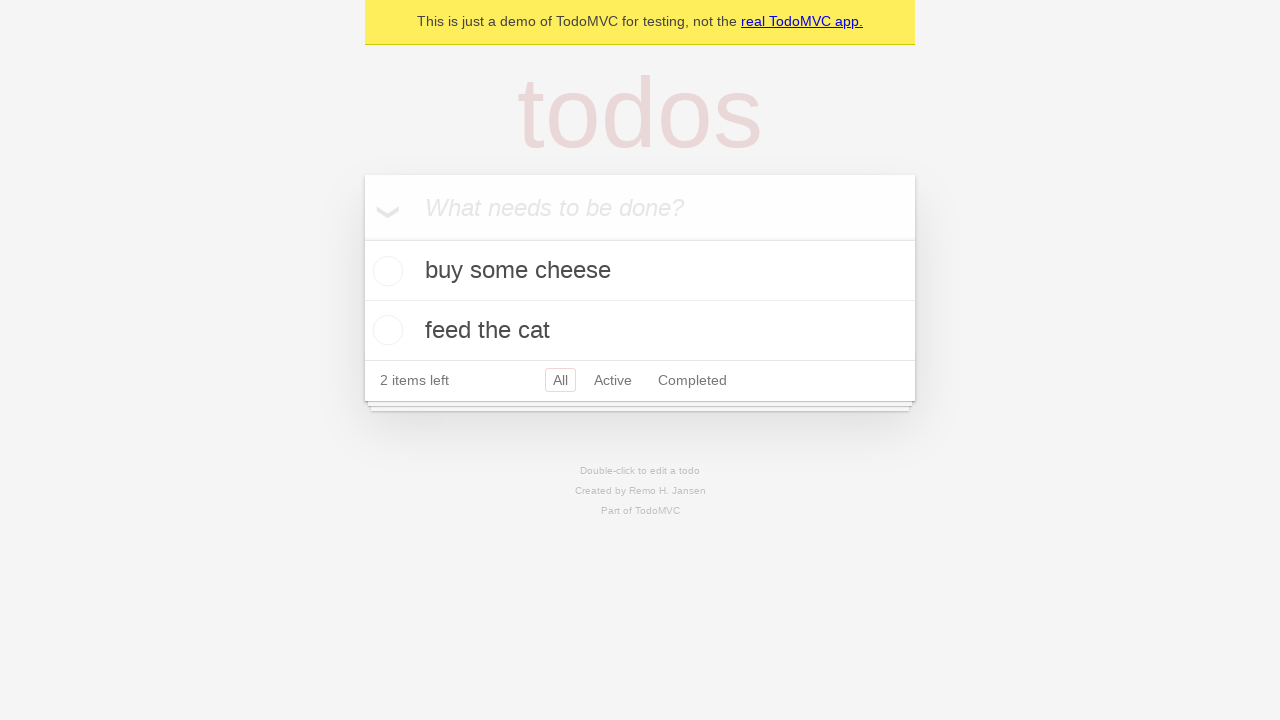